Tests displaying all items by navigating through filters and clicking All

Starting URL: https://demo.playwright.dev/todomvc

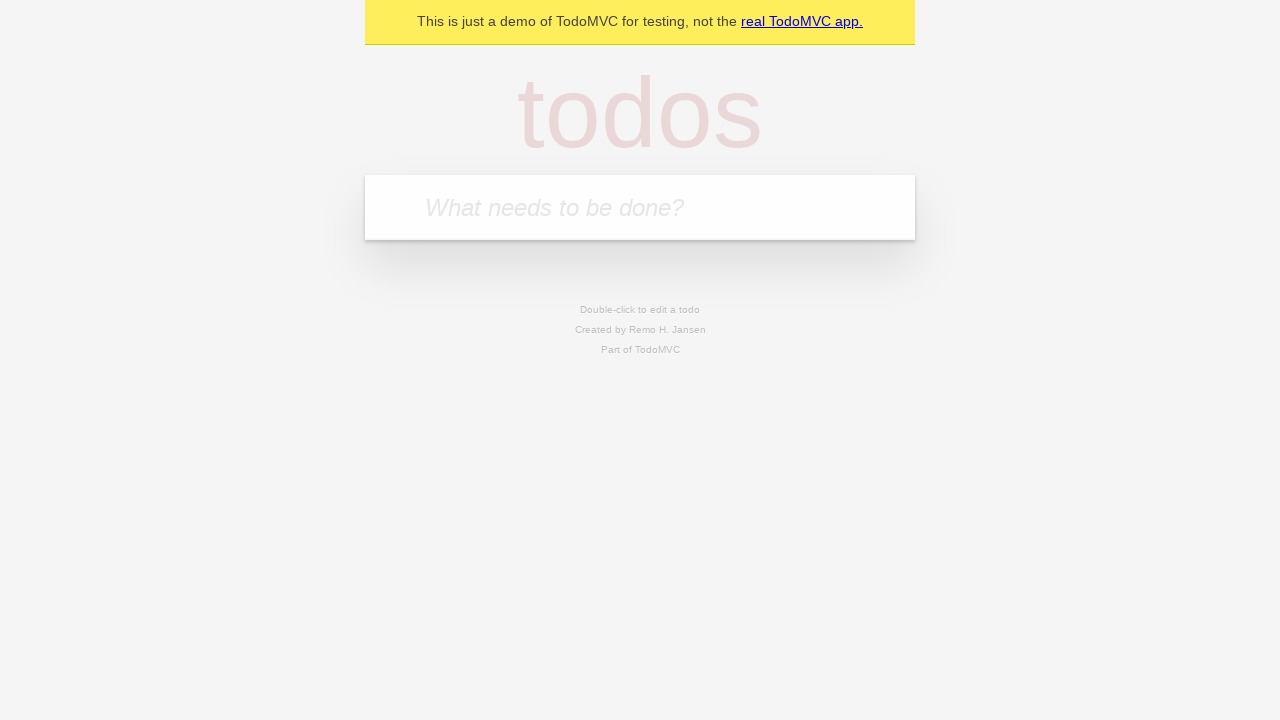

Filled todo input with 'buy some cheese' on internal:attr=[placeholder="What needs to be done?"i]
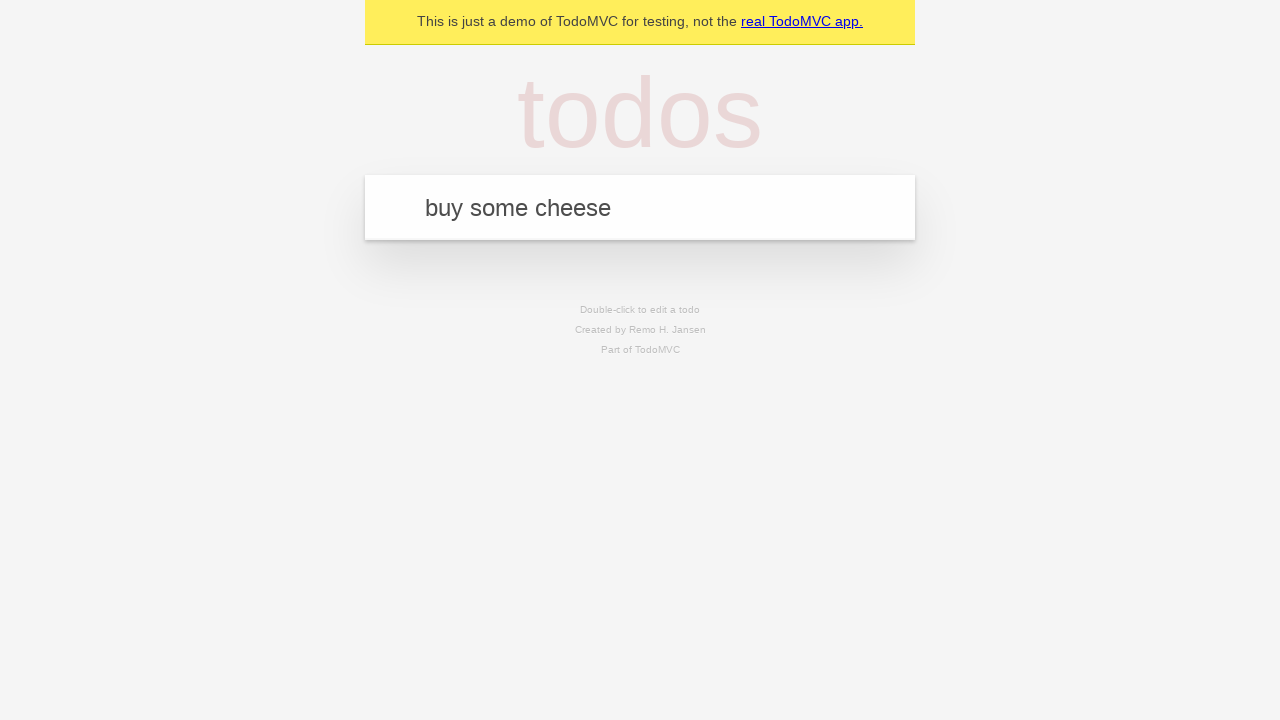

Pressed Enter to create first todo on internal:attr=[placeholder="What needs to be done?"i]
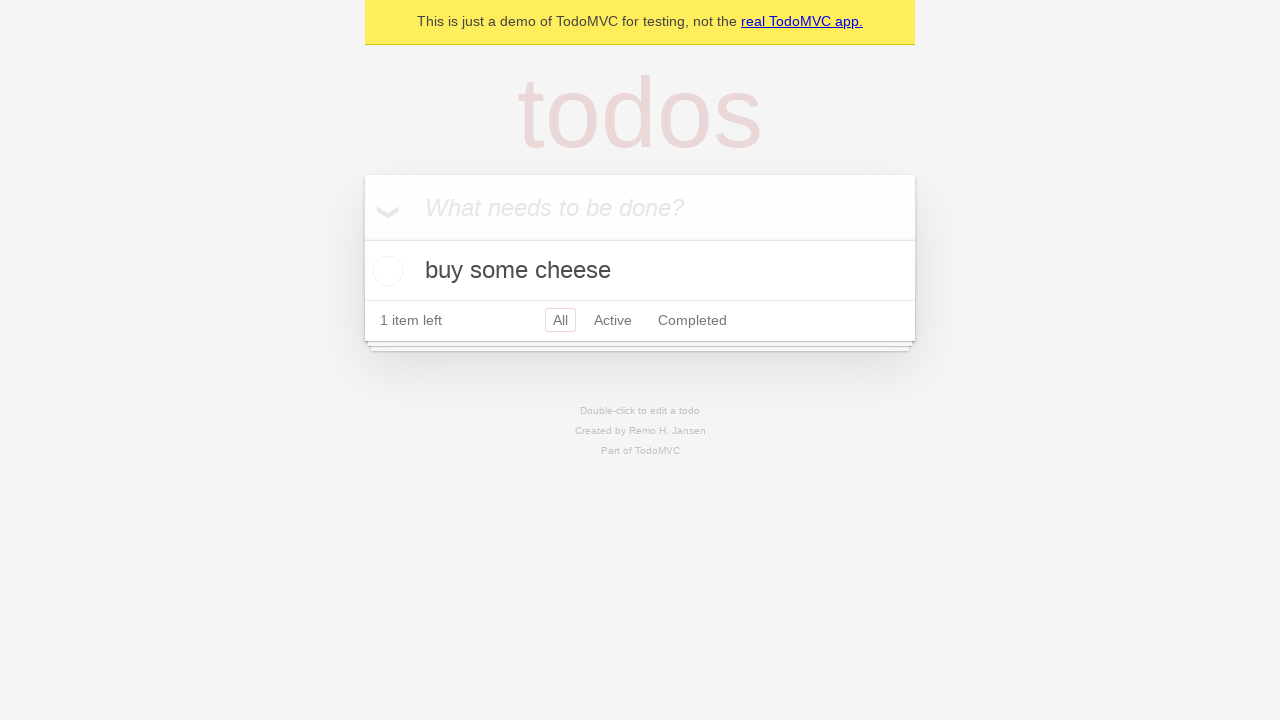

Filled todo input with 'feed the cat' on internal:attr=[placeholder="What needs to be done?"i]
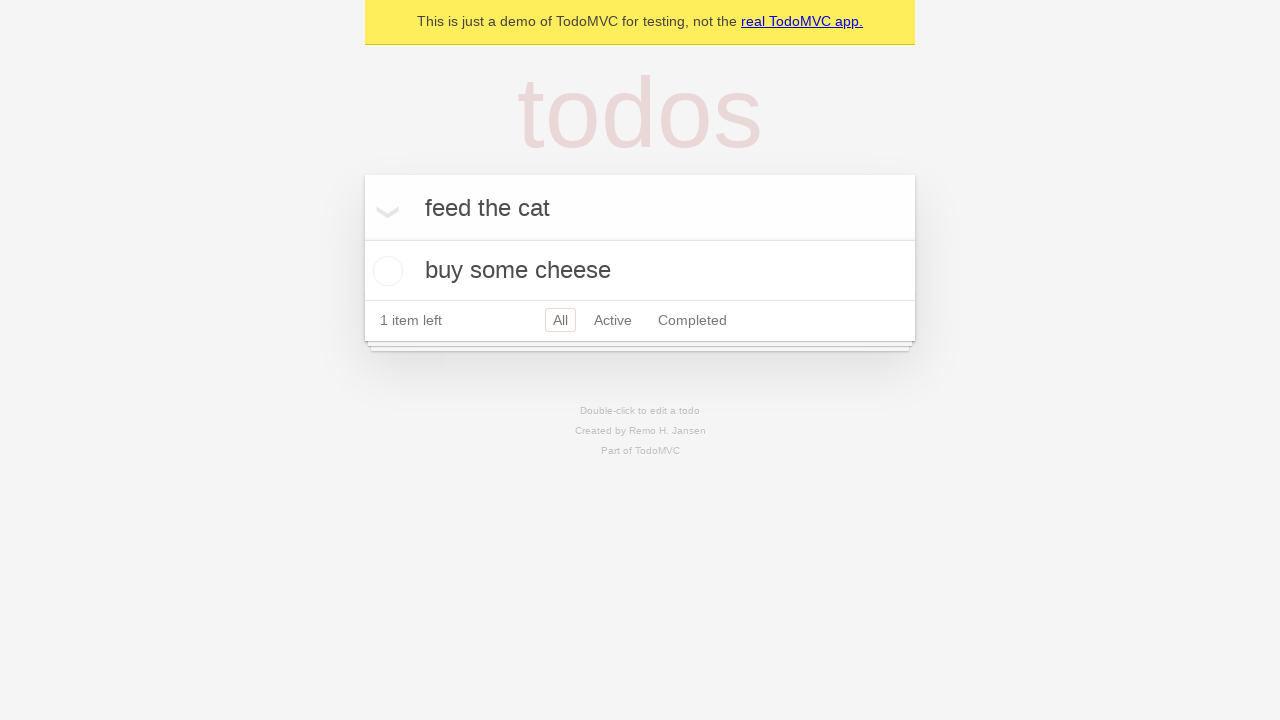

Pressed Enter to create second todo on internal:attr=[placeholder="What needs to be done?"i]
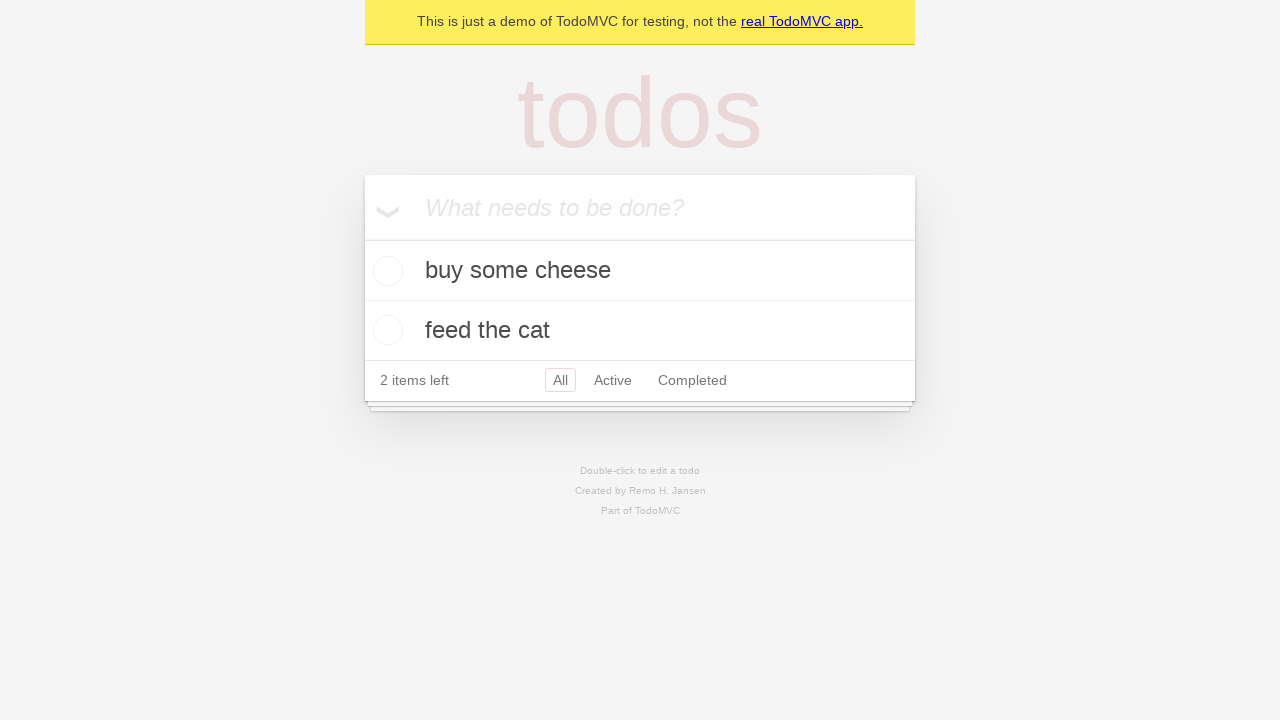

Filled todo input with 'book a doctors appointment' on internal:attr=[placeholder="What needs to be done?"i]
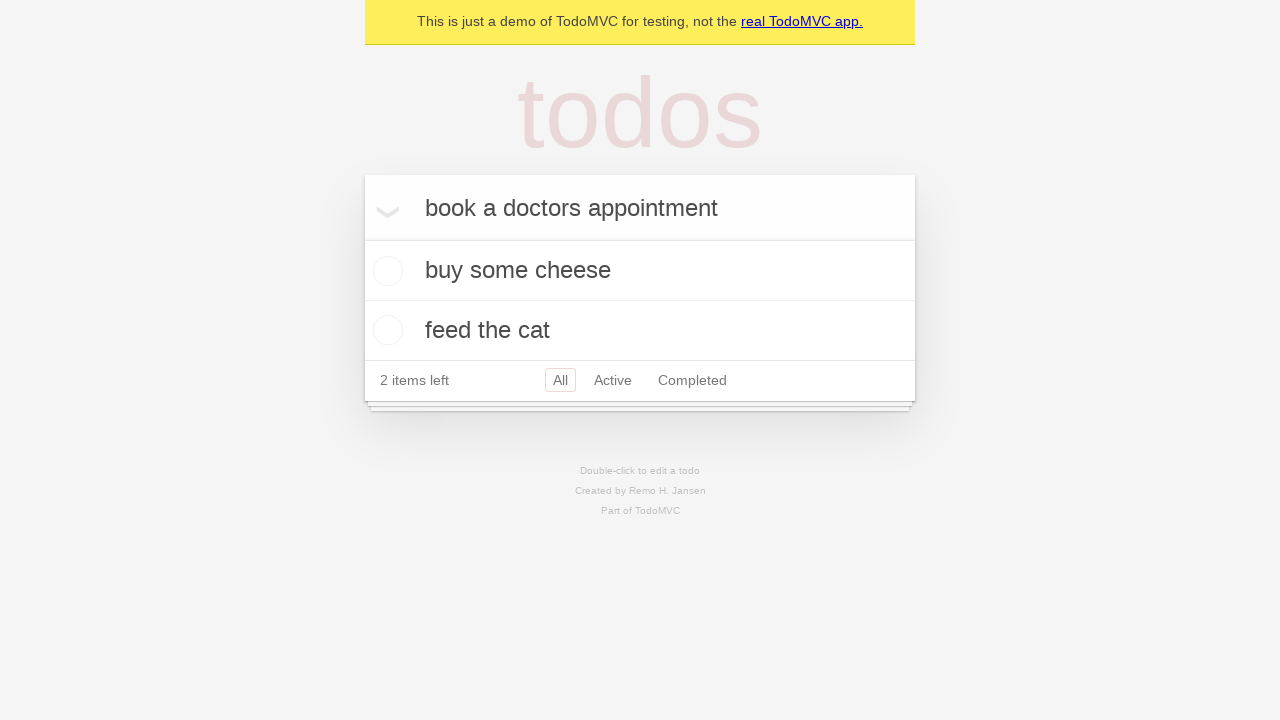

Pressed Enter to create third todo on internal:attr=[placeholder="What needs to be done?"i]
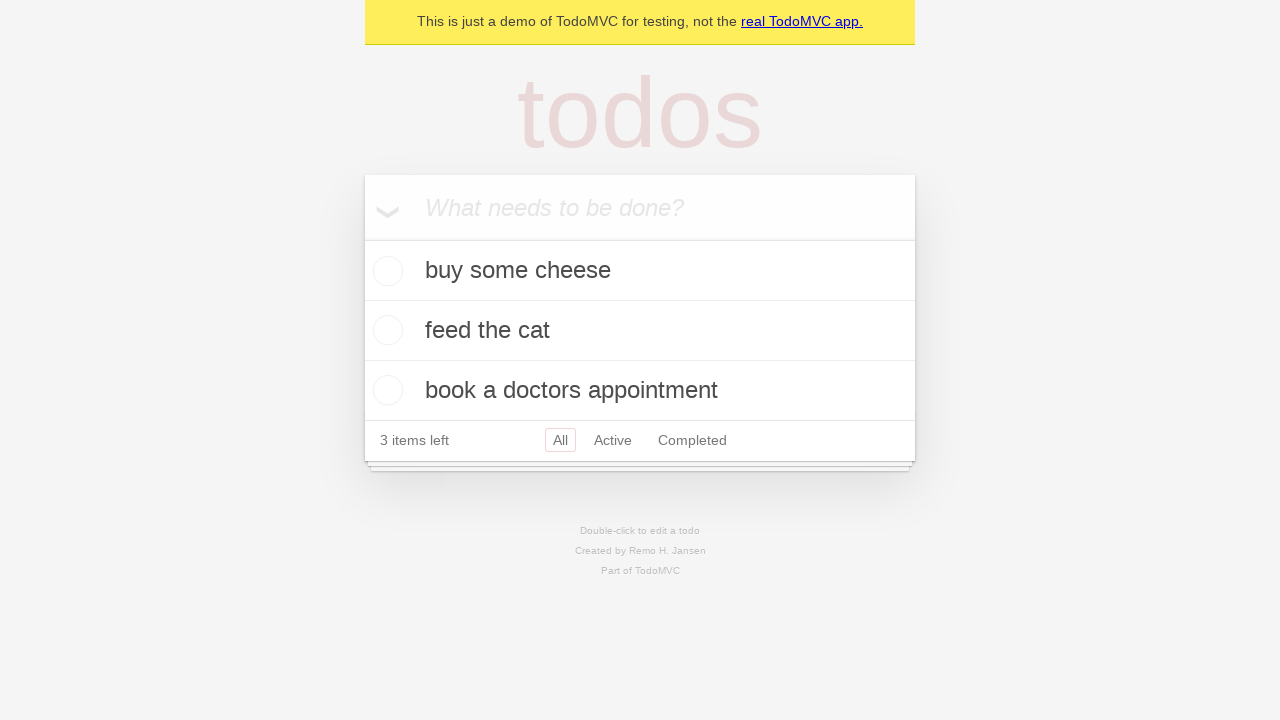

Waited for all three todos to be created
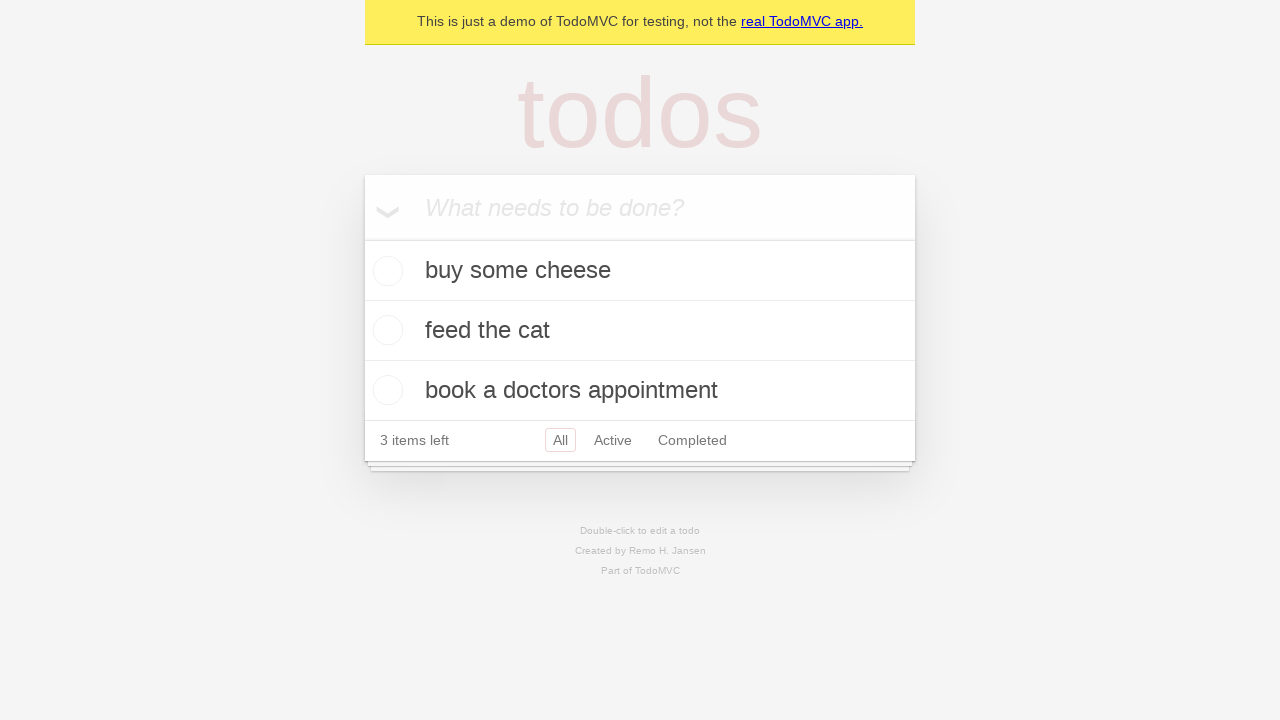

Checked the second todo item at (385, 330) on internal:testid=[data-testid="todo-item"s] >> nth=1 >> internal:role=checkbox
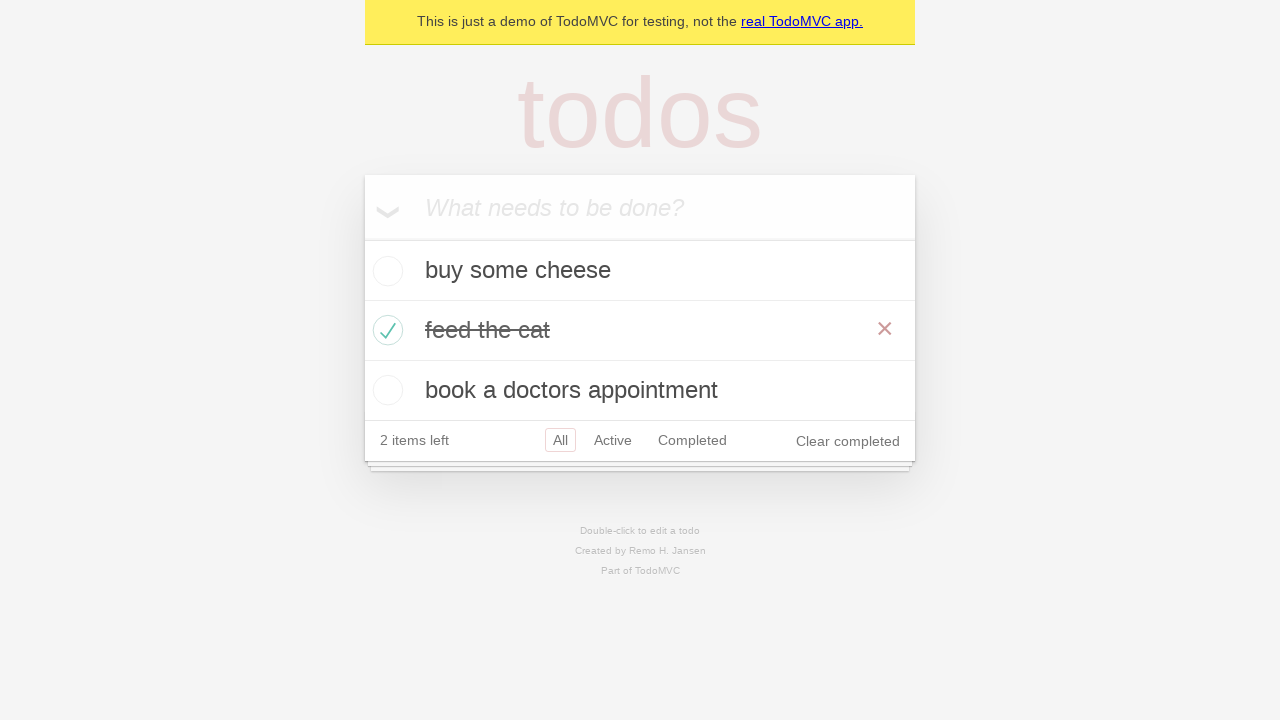

Clicked on Active filter at (613, 440) on internal:role=link[name="Active"i]
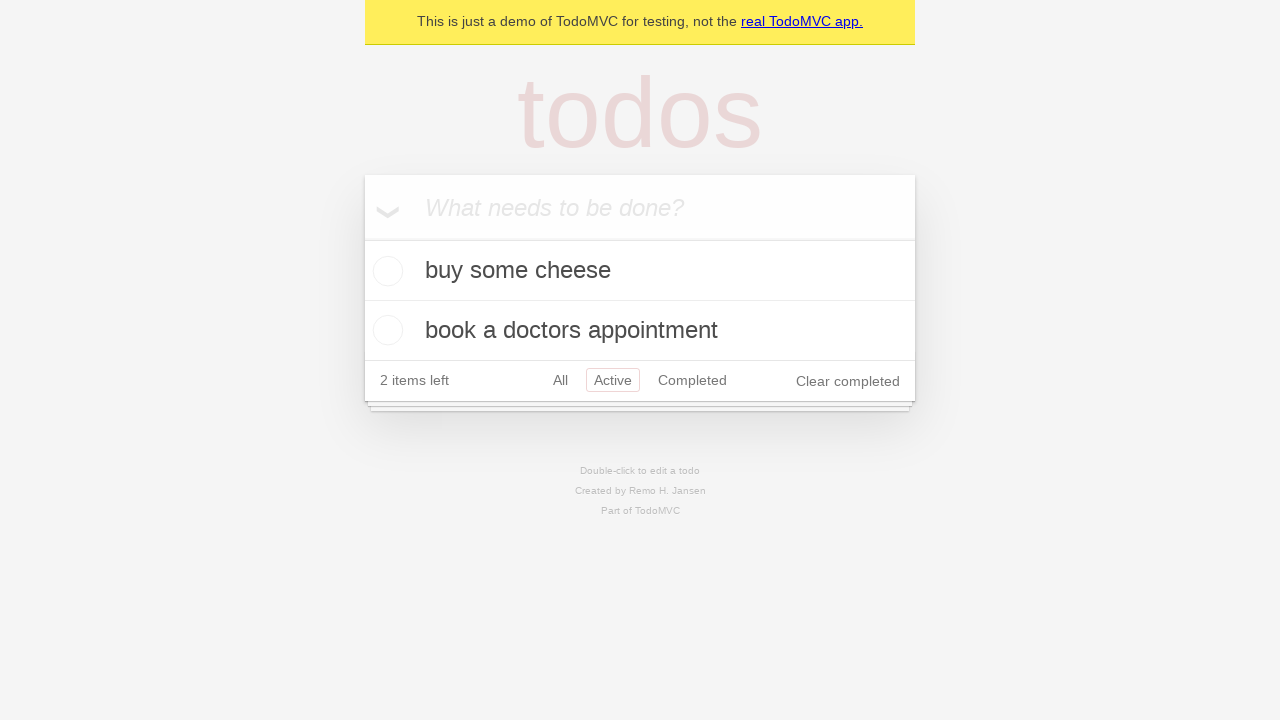

Clicked on Completed filter at (692, 380) on internal:role=link[name="Completed"i]
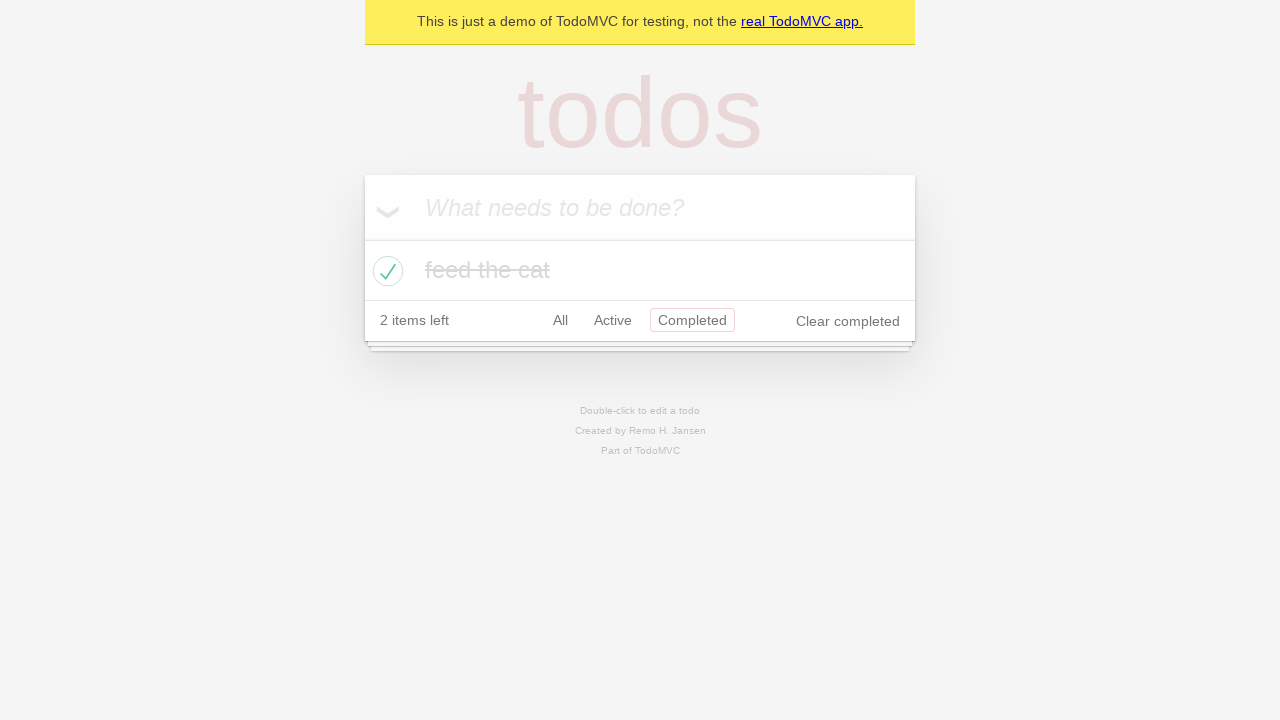

Clicked on All filter to display all items at (560, 320) on internal:role=link[name="All"i]
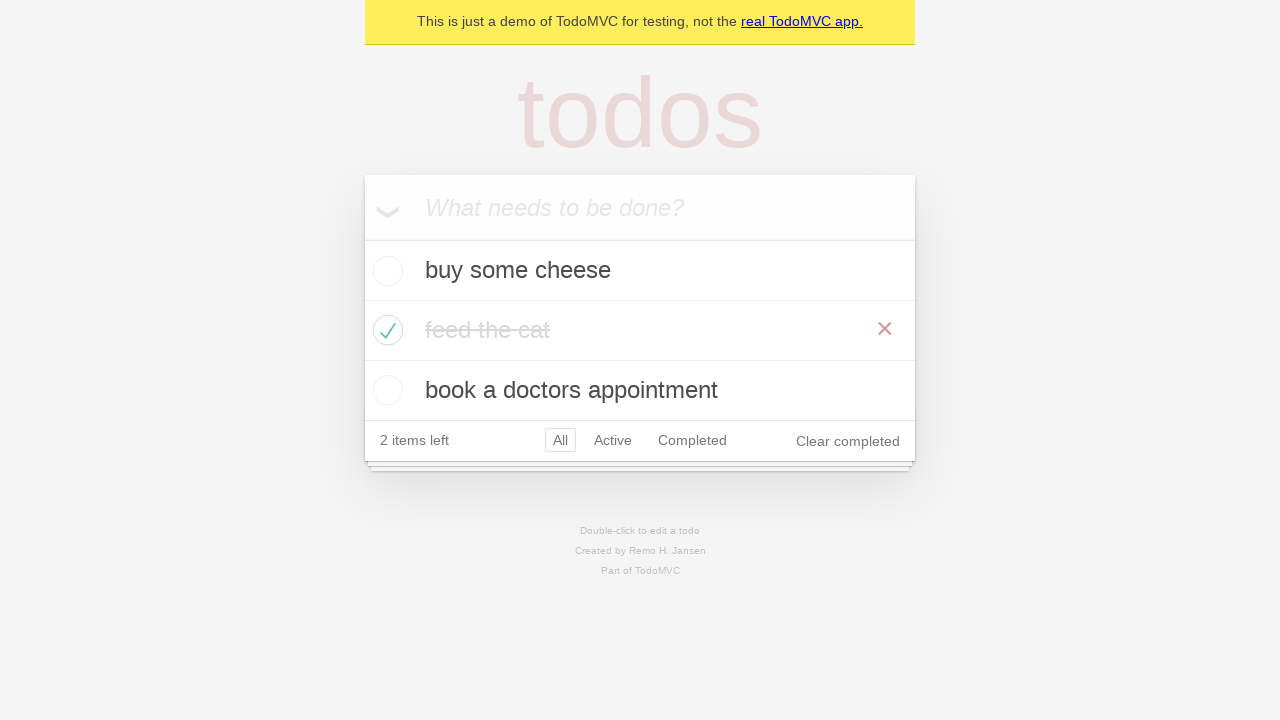

Verified all three todo items are now displayed
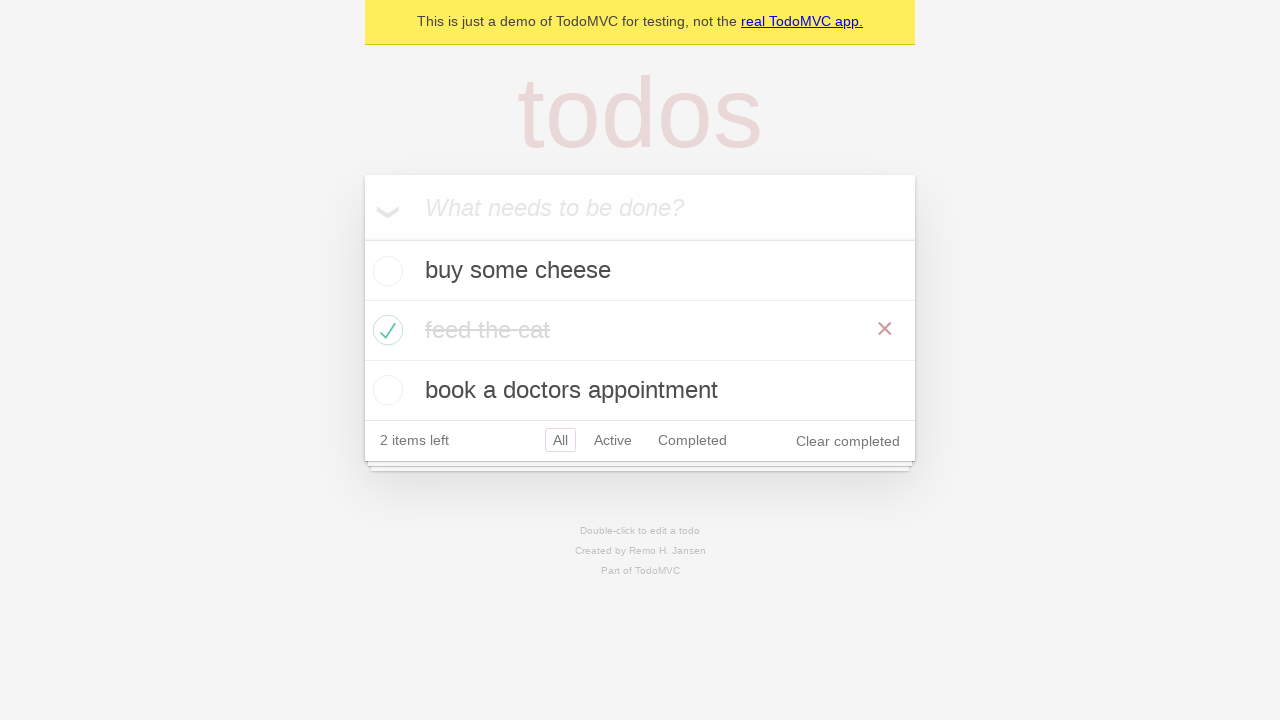

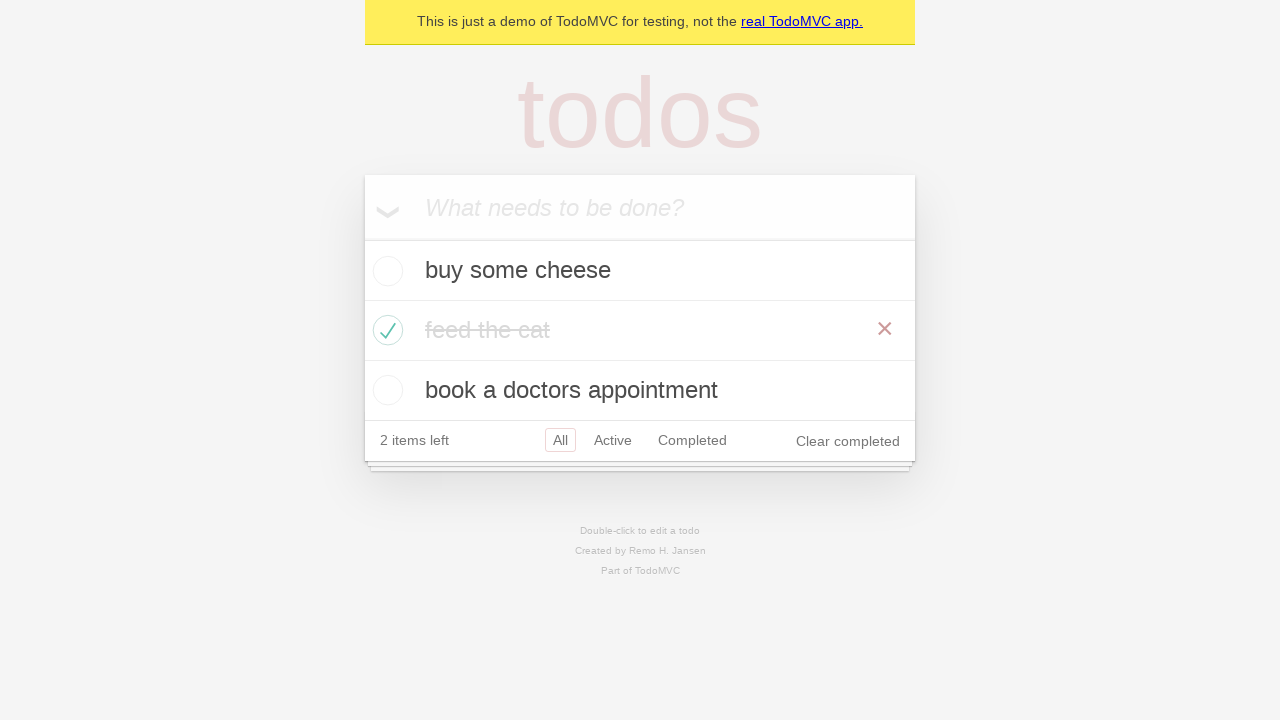